Tests dynamic loading without setting implicit wait, clicks start button and verifies the loaded text

Starting URL: https://automationfc.github.io/dynamic-loading/

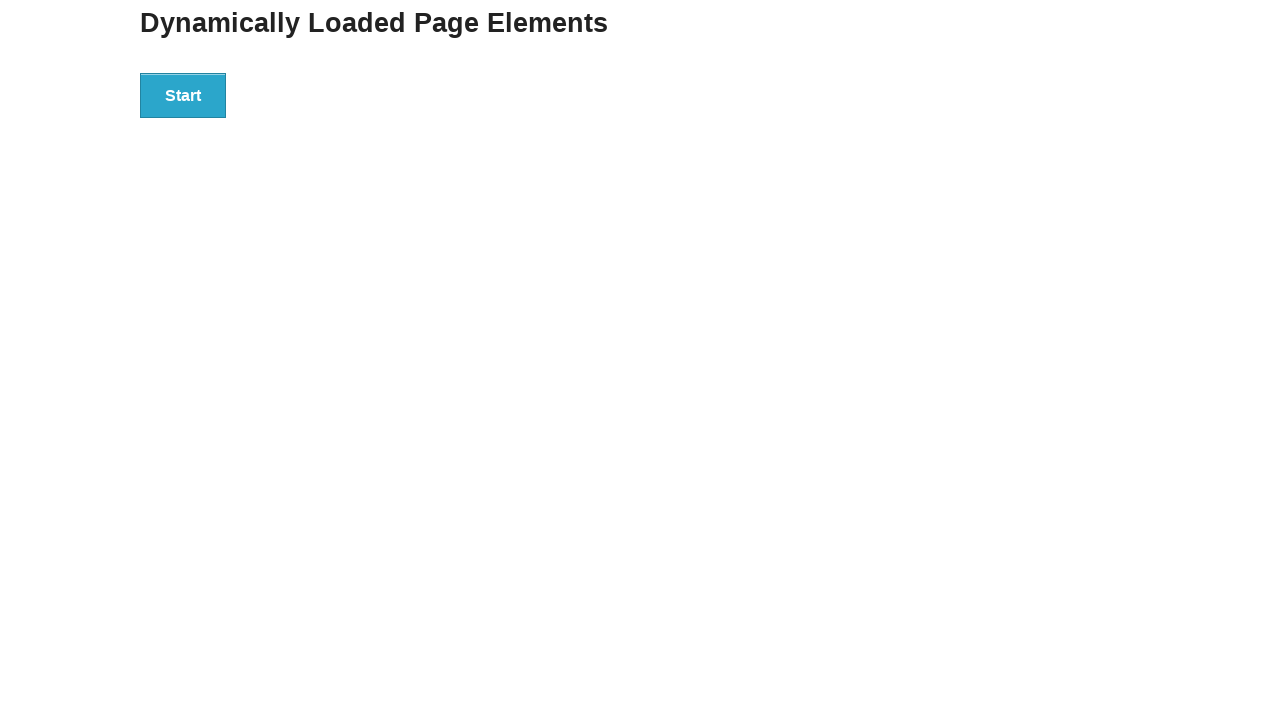

Clicked Start button to trigger dynamic loading at (183, 95) on div#start>button
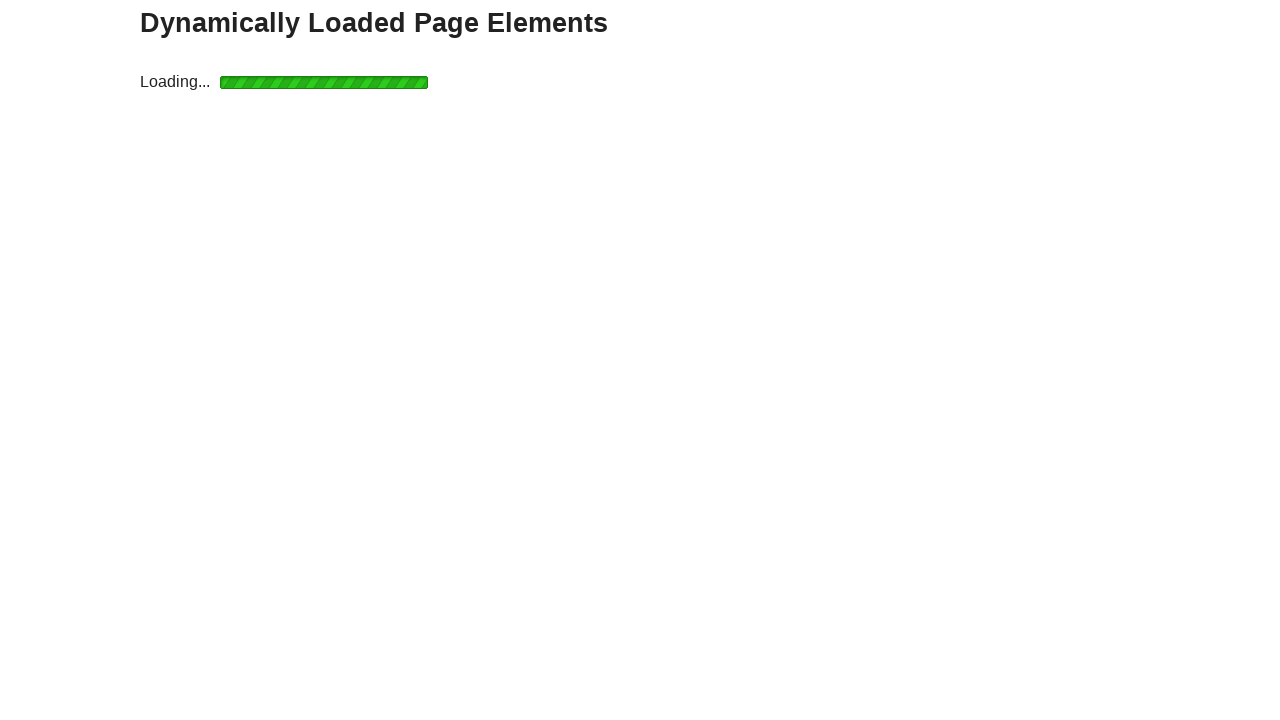

Waited for dynamically loaded text to become visible
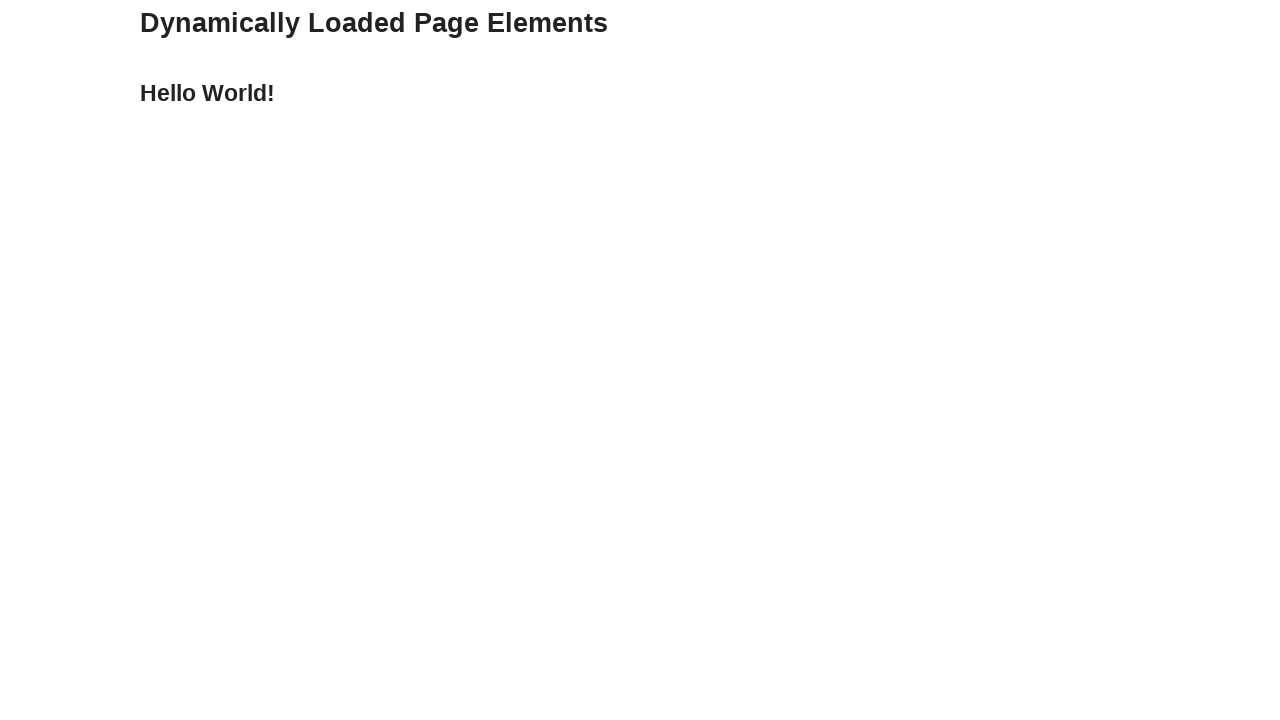

Verified that loaded text equals 'Hello World!'
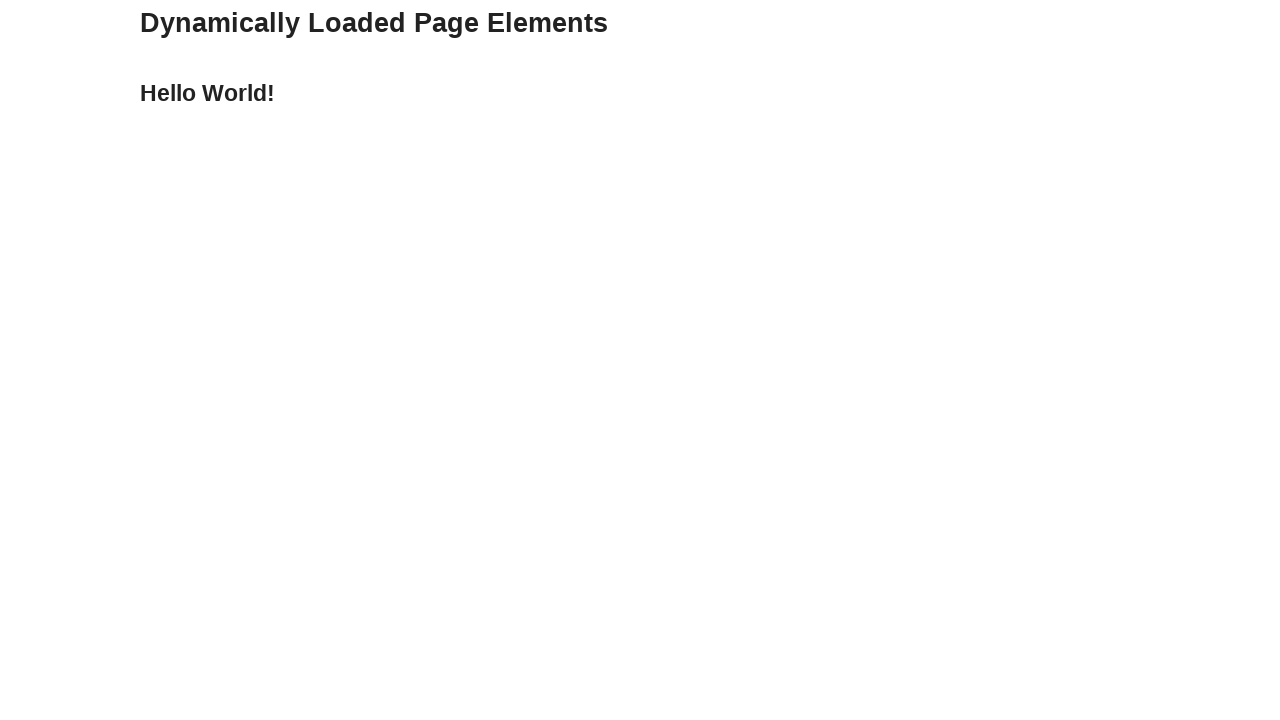

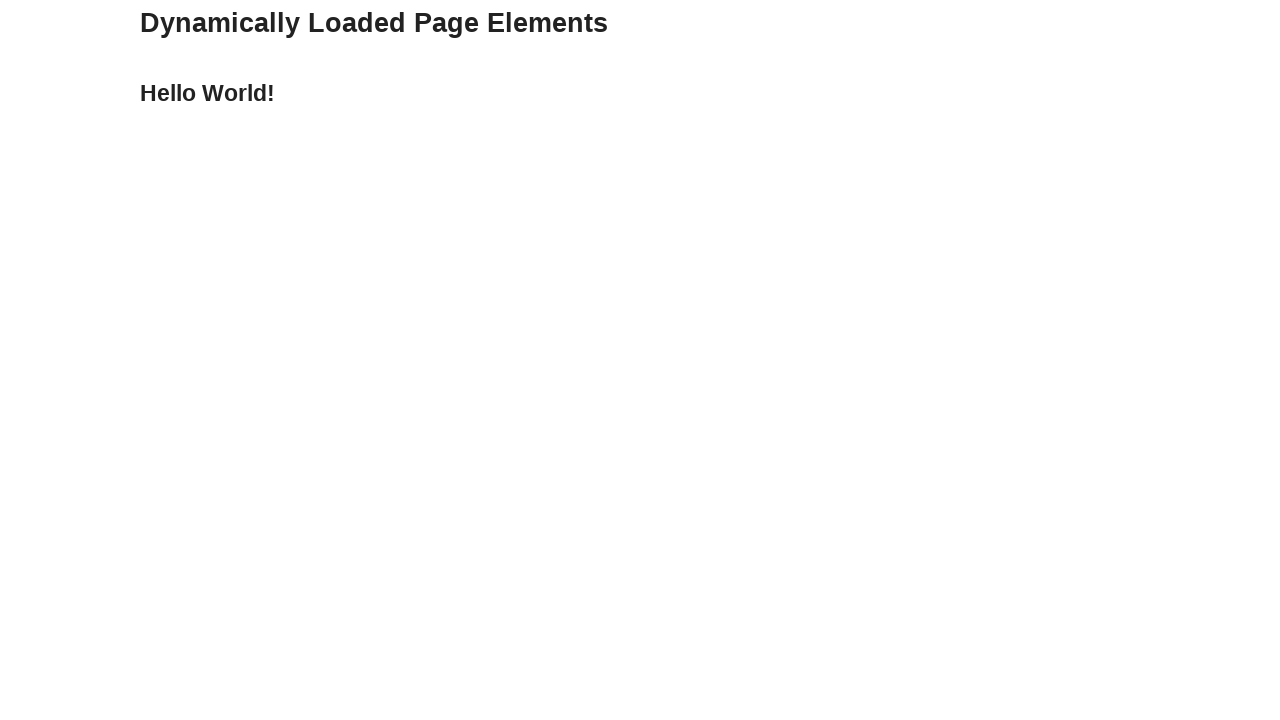